Navigates to the Weatherstack website while monitoring network requests and responses using Chrome DevTools

Starting URL: https://weatherstack.com/

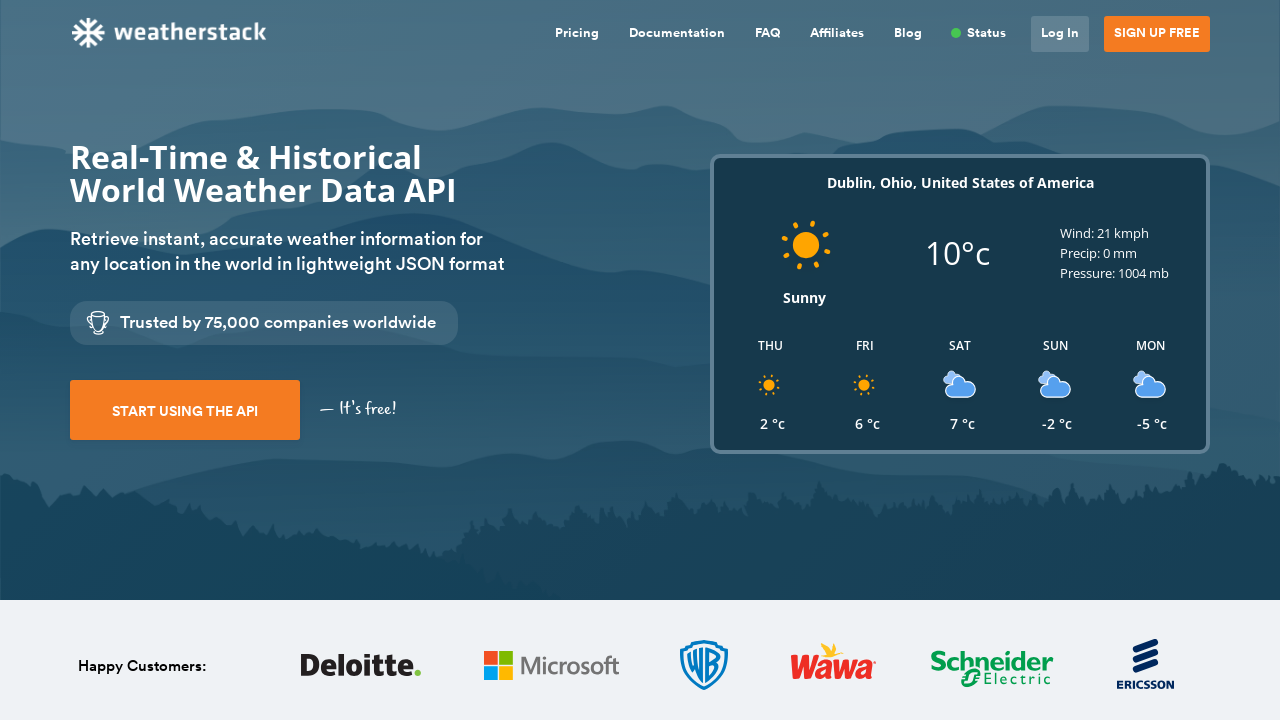

Navigated to https://weatherstack.com/
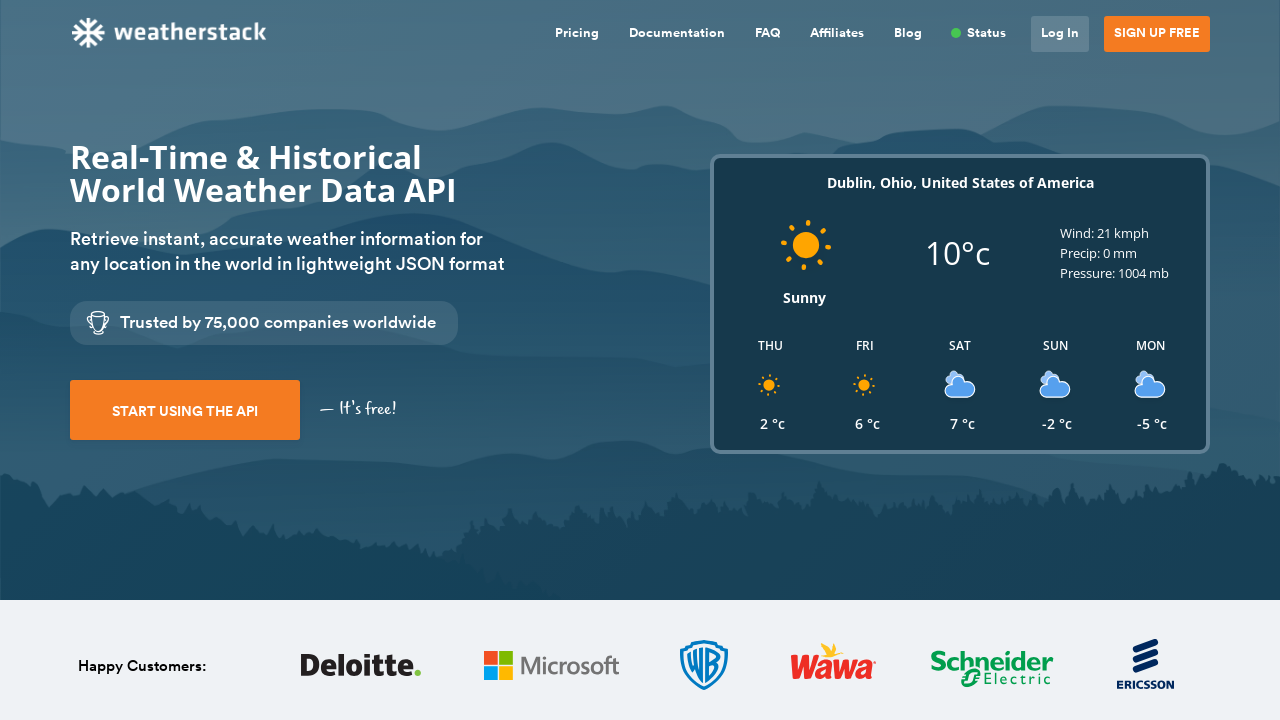

Page reached networkidle state
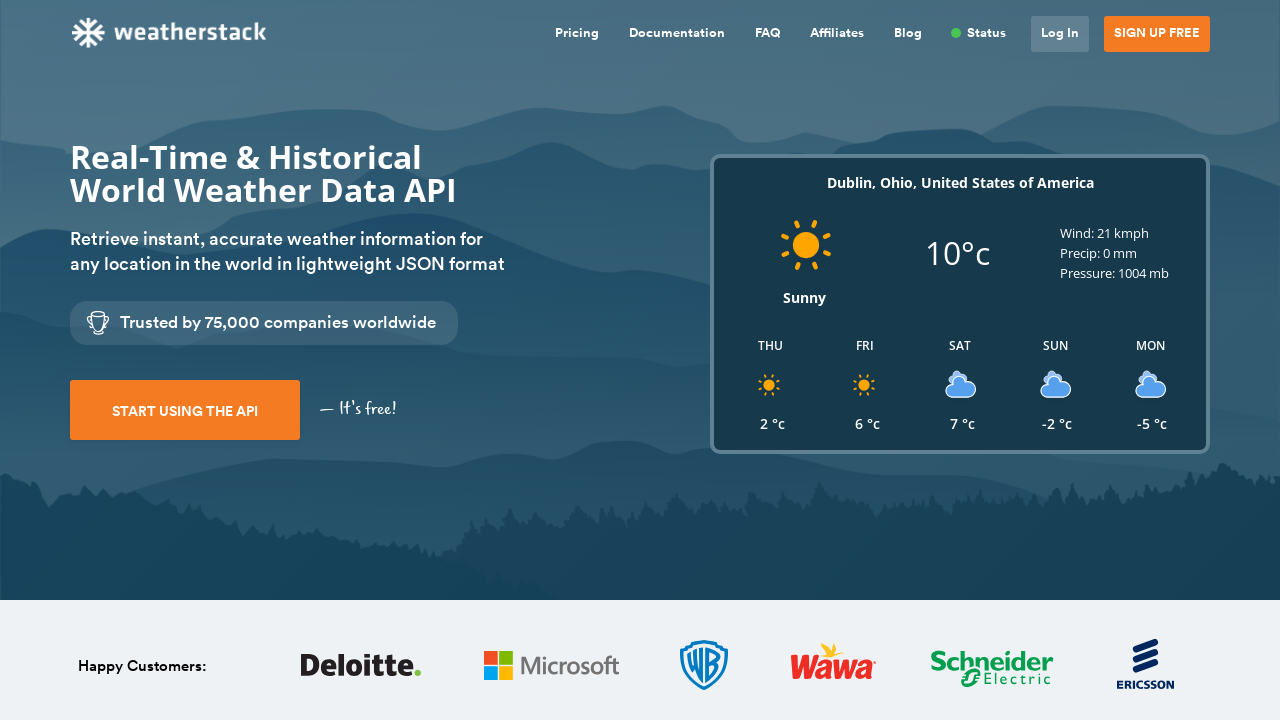

Body element is visible, page fully loaded
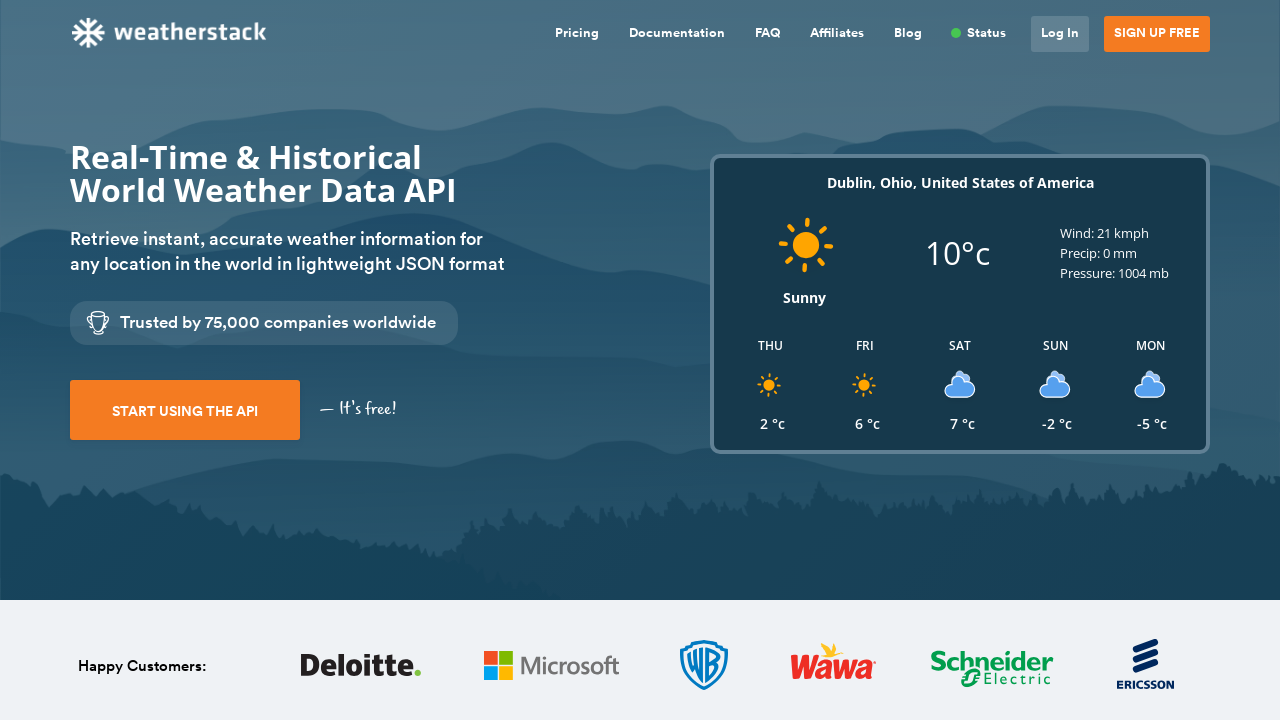

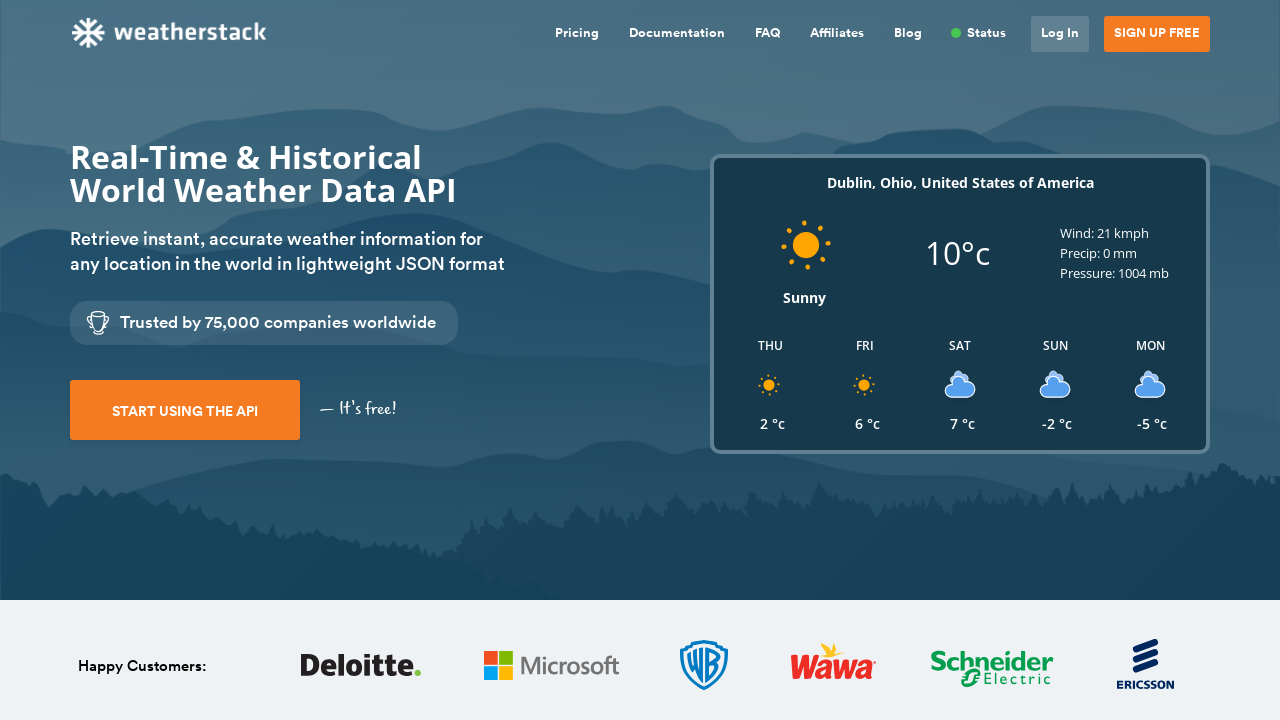